Tests a mathematical captcha form by reading a value, calculating the answer using a logarithmic formula, filling the answer field, selecting checkboxes and radio buttons, and submitting the form

Starting URL: https://suninjuly.github.io/math.html

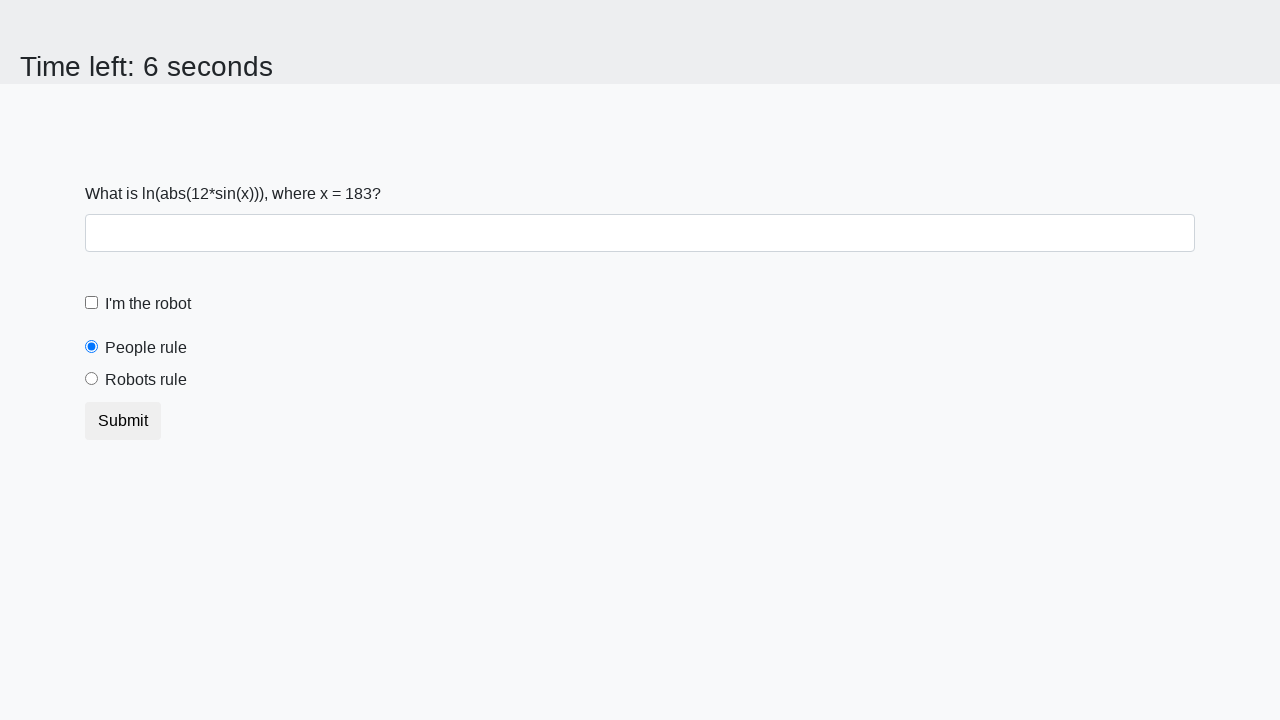

Located the input value element
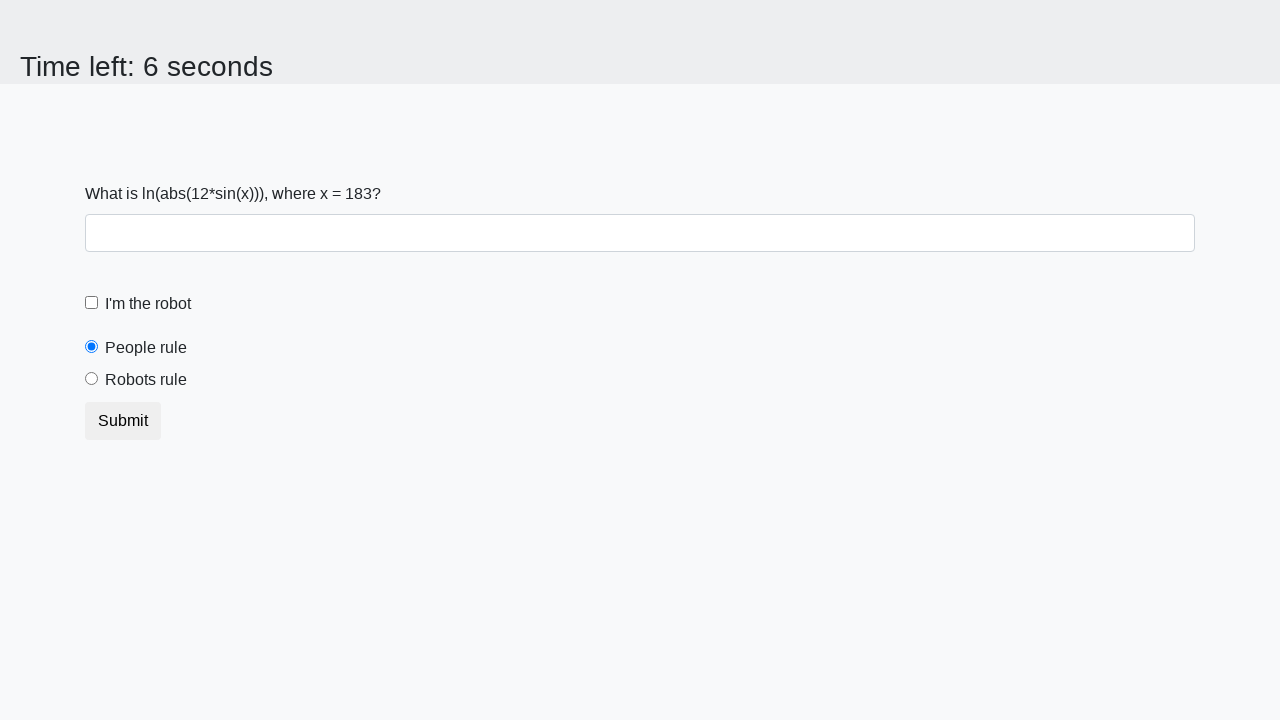

Extracted mathematical value from input element: 183
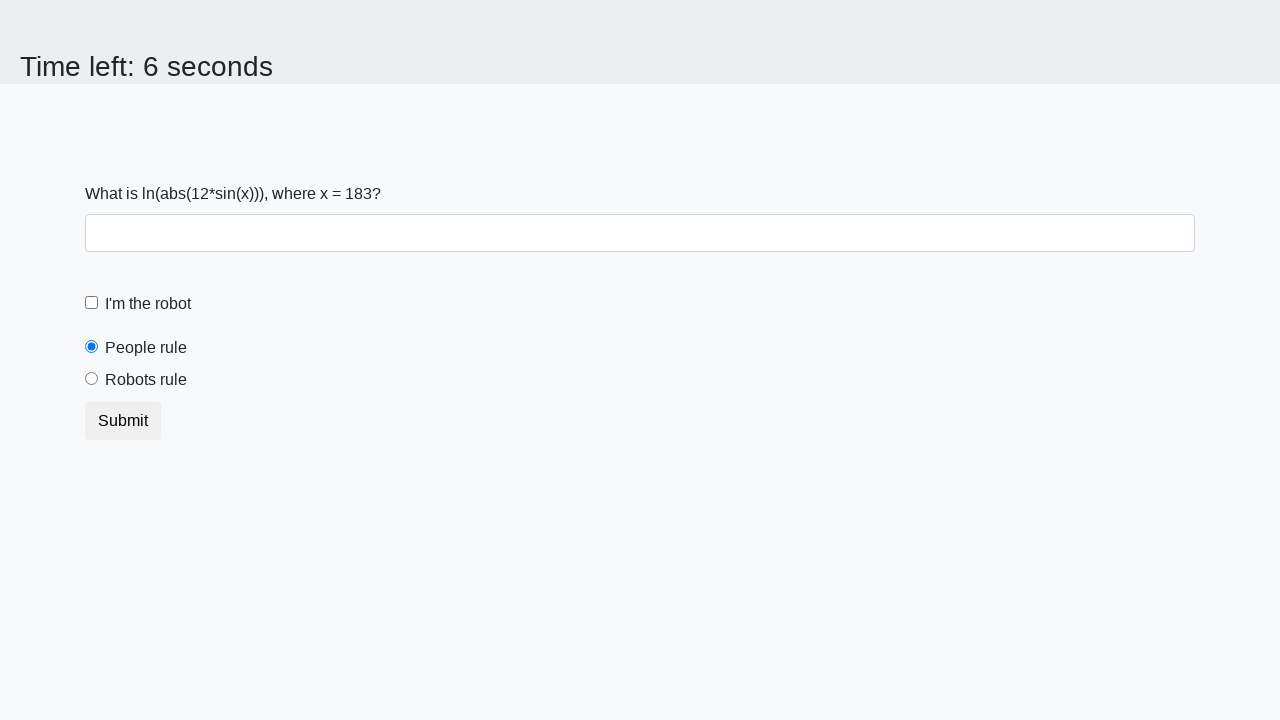

Calculated answer using logarithmic formula: 2.1405560315937113
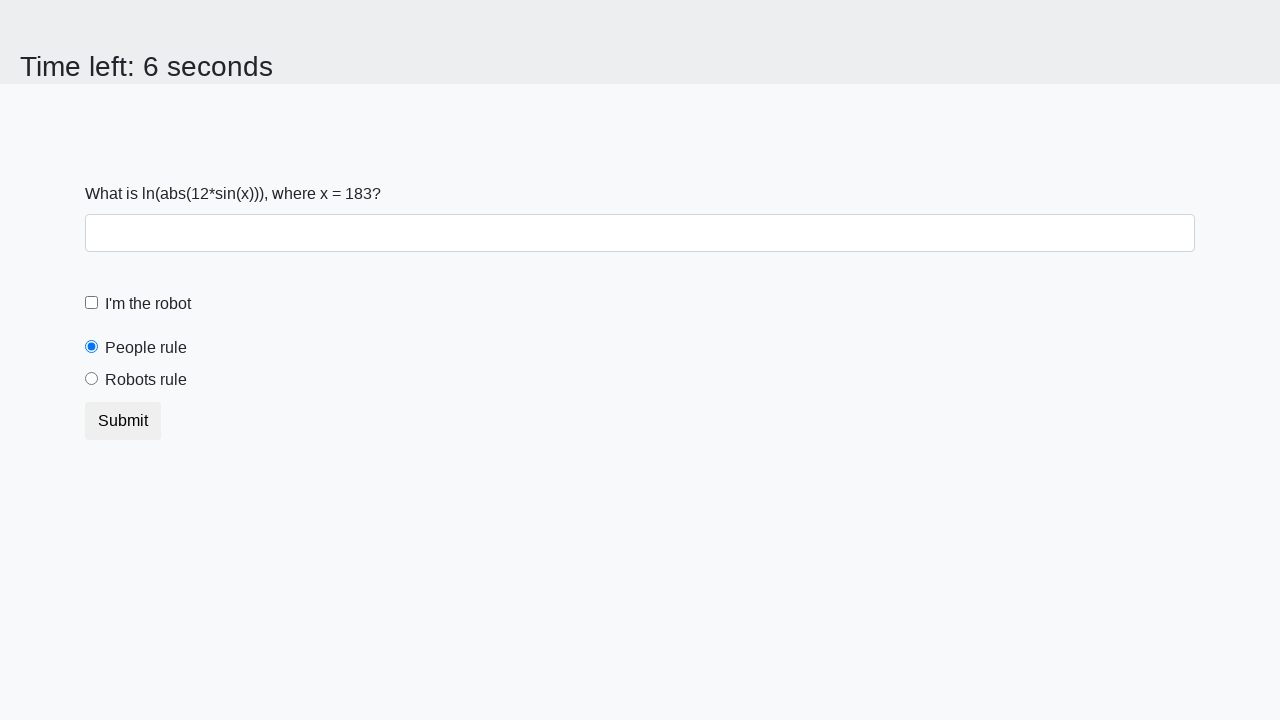

Filled answer field with calculated value: 2.1405560315937113 on #answer
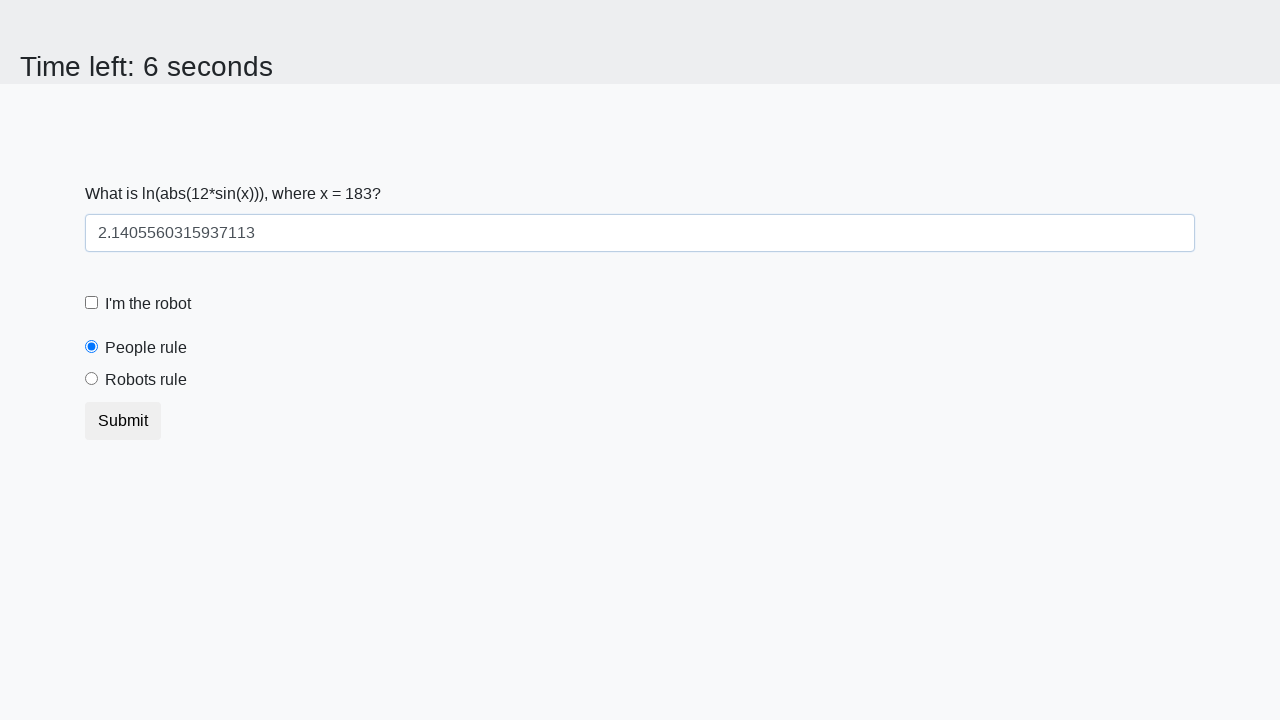

Clicked the 'I'm not a robot' checkbox at (92, 303) on #robotCheckbox
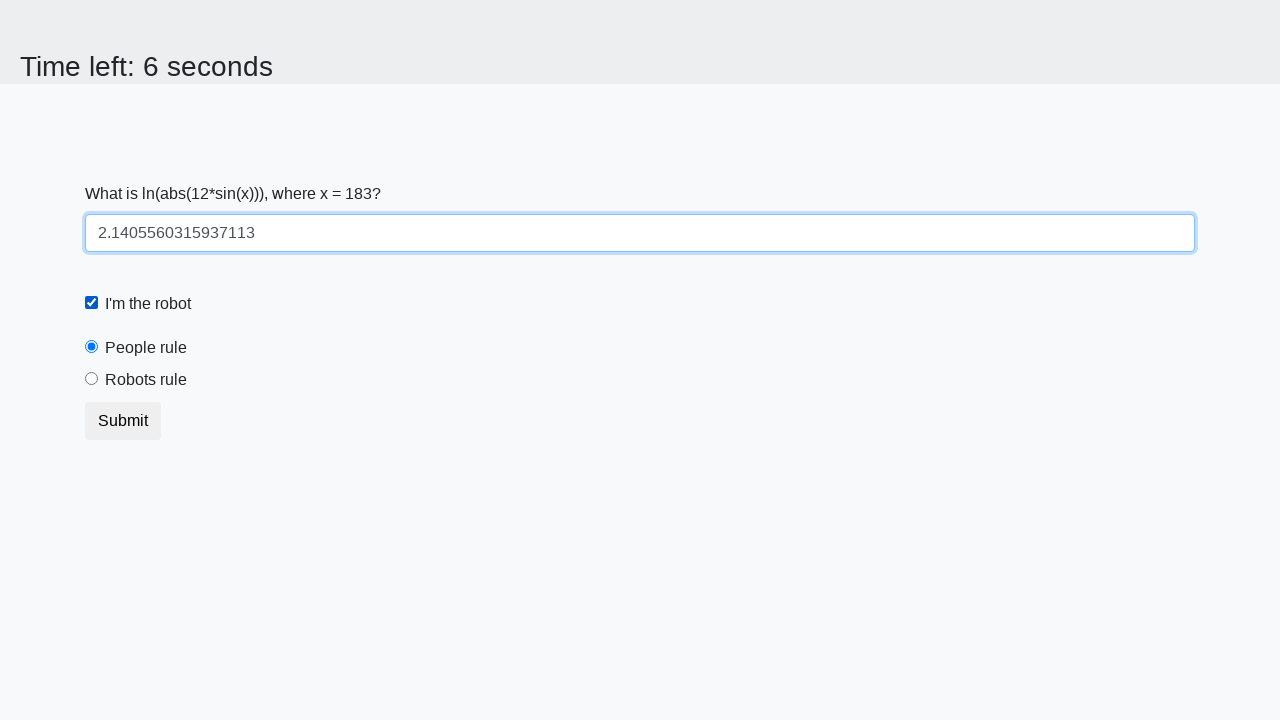

Selected the 'robots rule' radio button at (92, 379) on #robotsRule
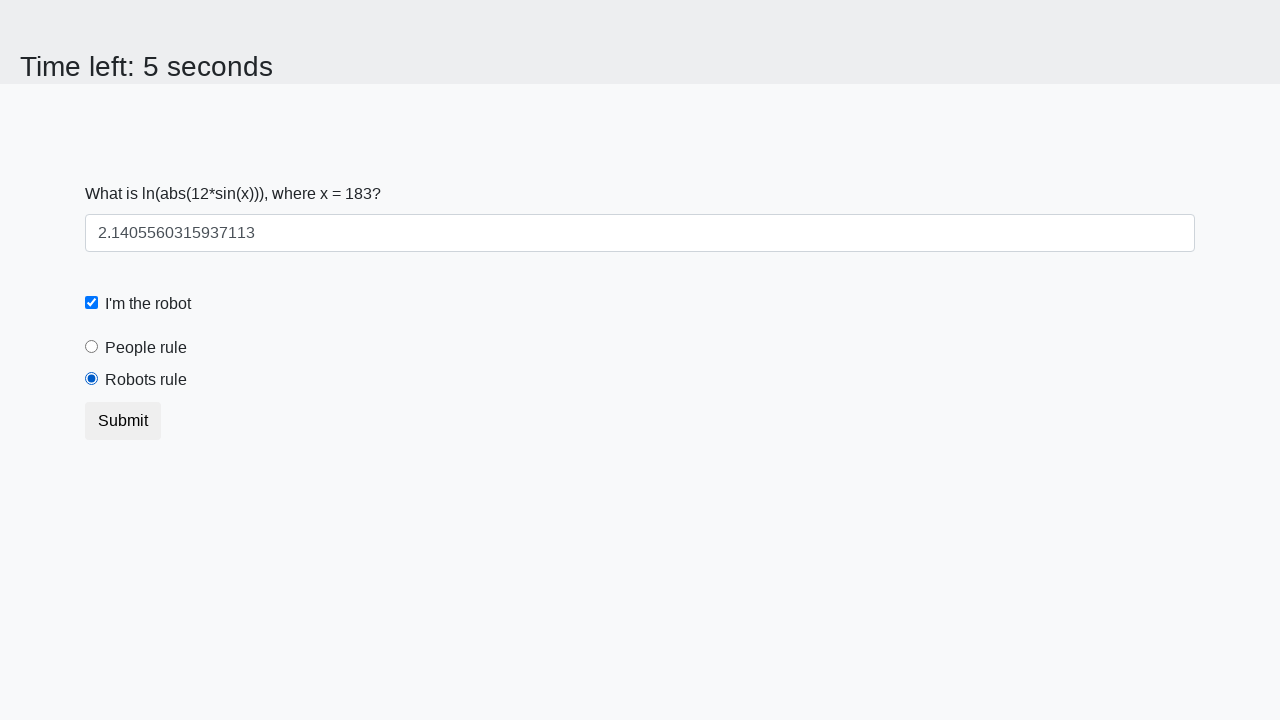

Clicked submit button to submit the form at (123, 421) on button
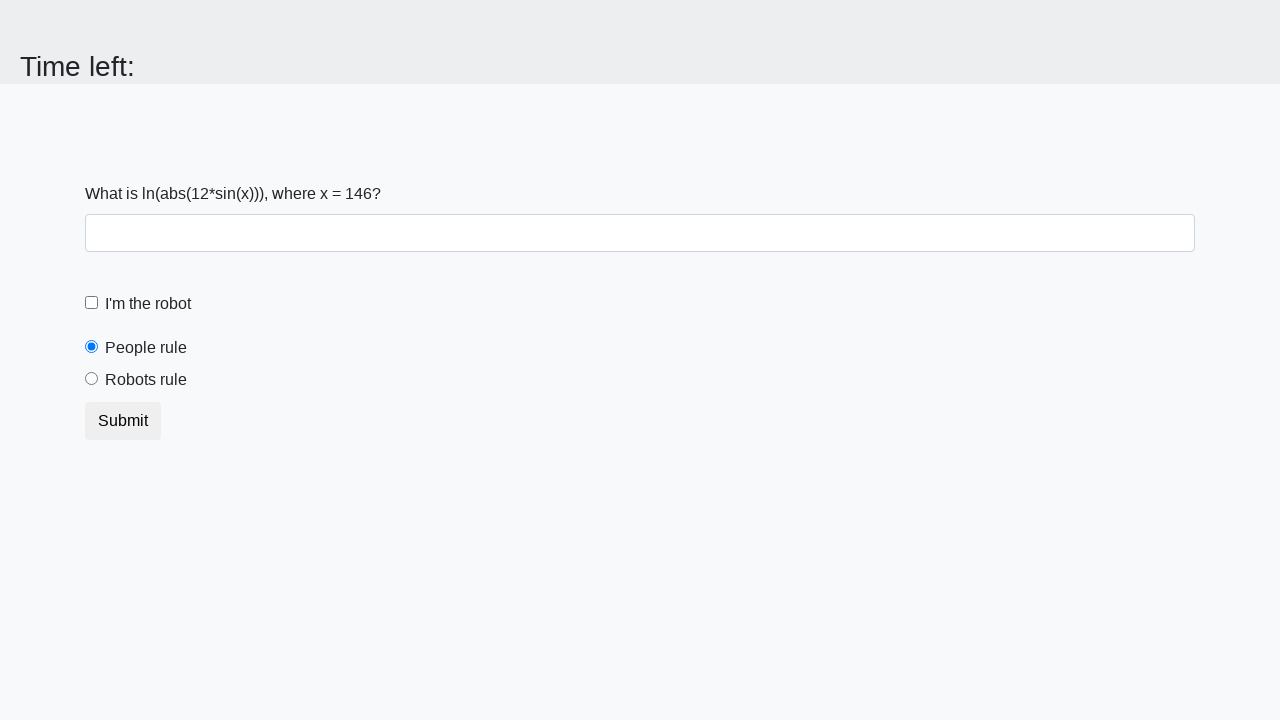

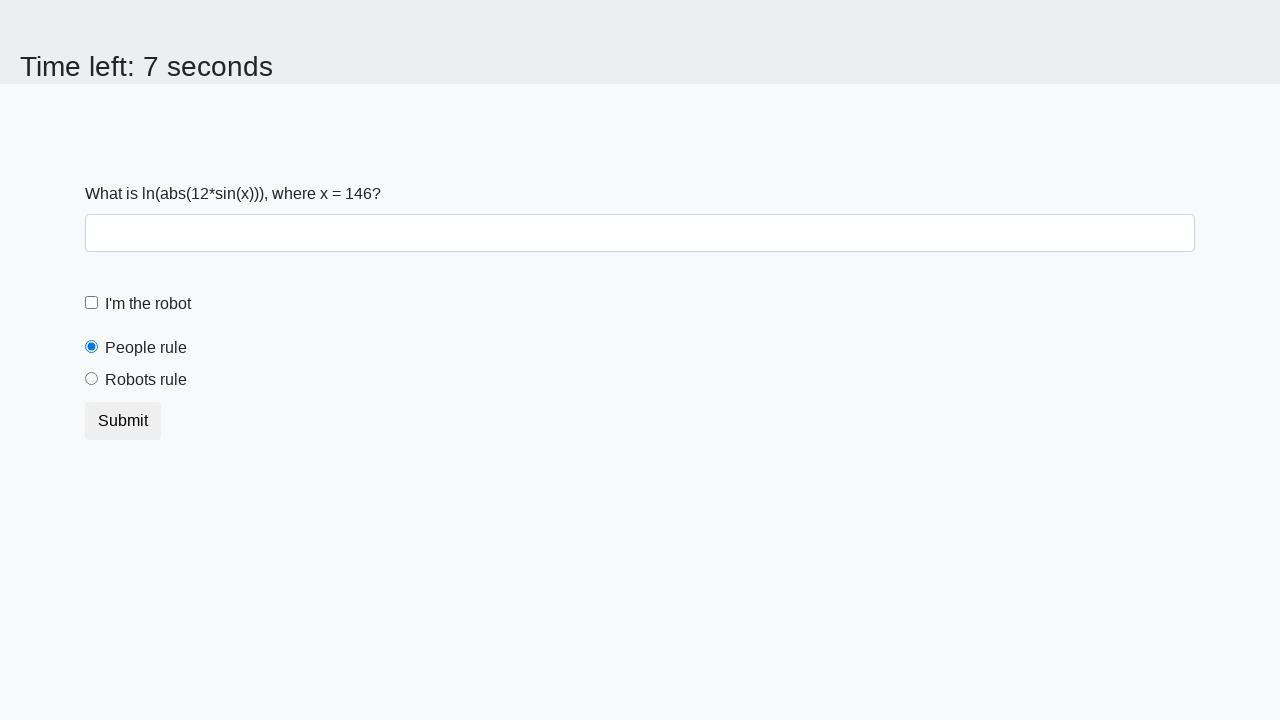